Tests input field interactions by navigating to the Inputs page and entering numbers both via setValue and character-by-character keyboard input

Starting URL: https://the-internet.herokuapp.com/

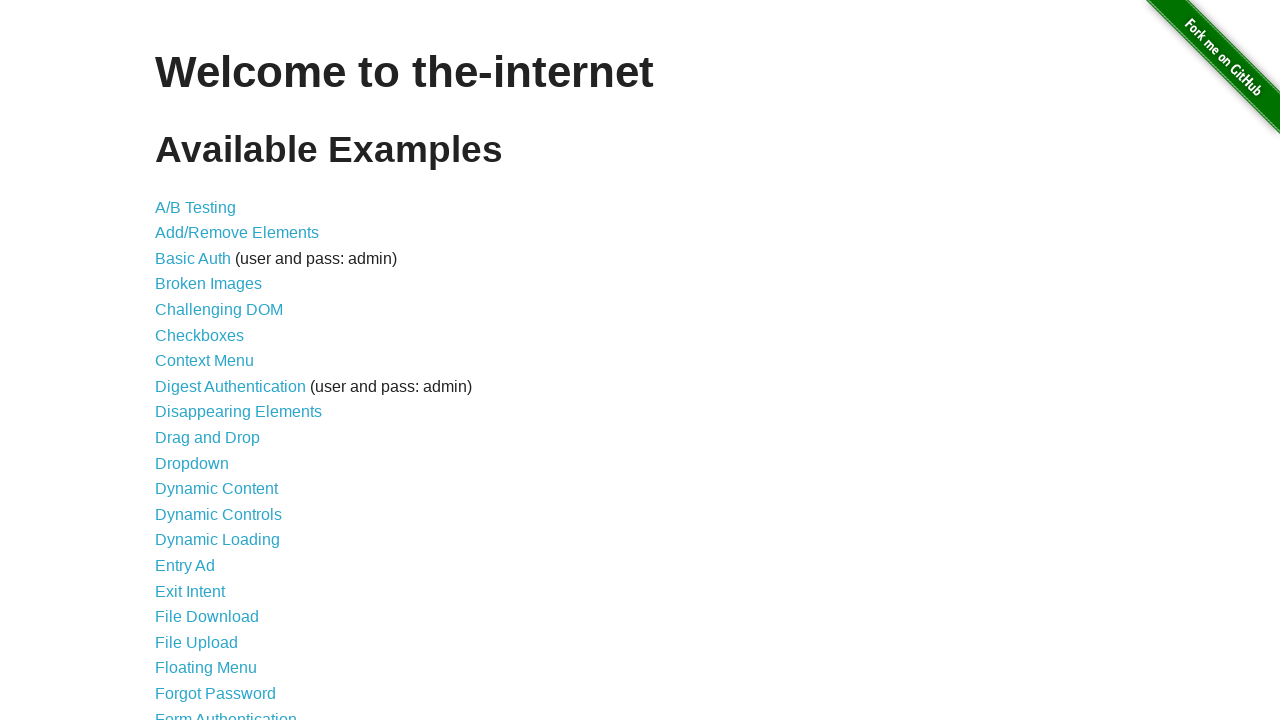

Clicked on the Inputs link at (176, 361) on xpath=//a[contains(text(),"Inputs")]
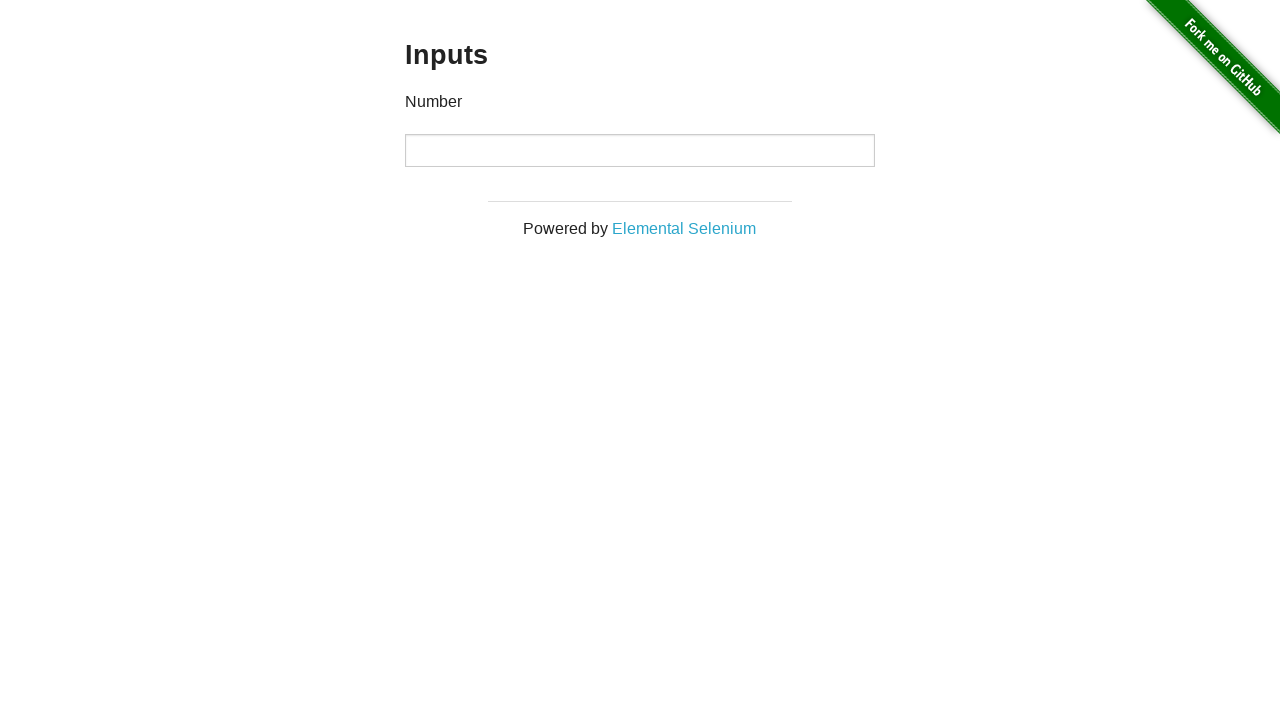

Input field loaded
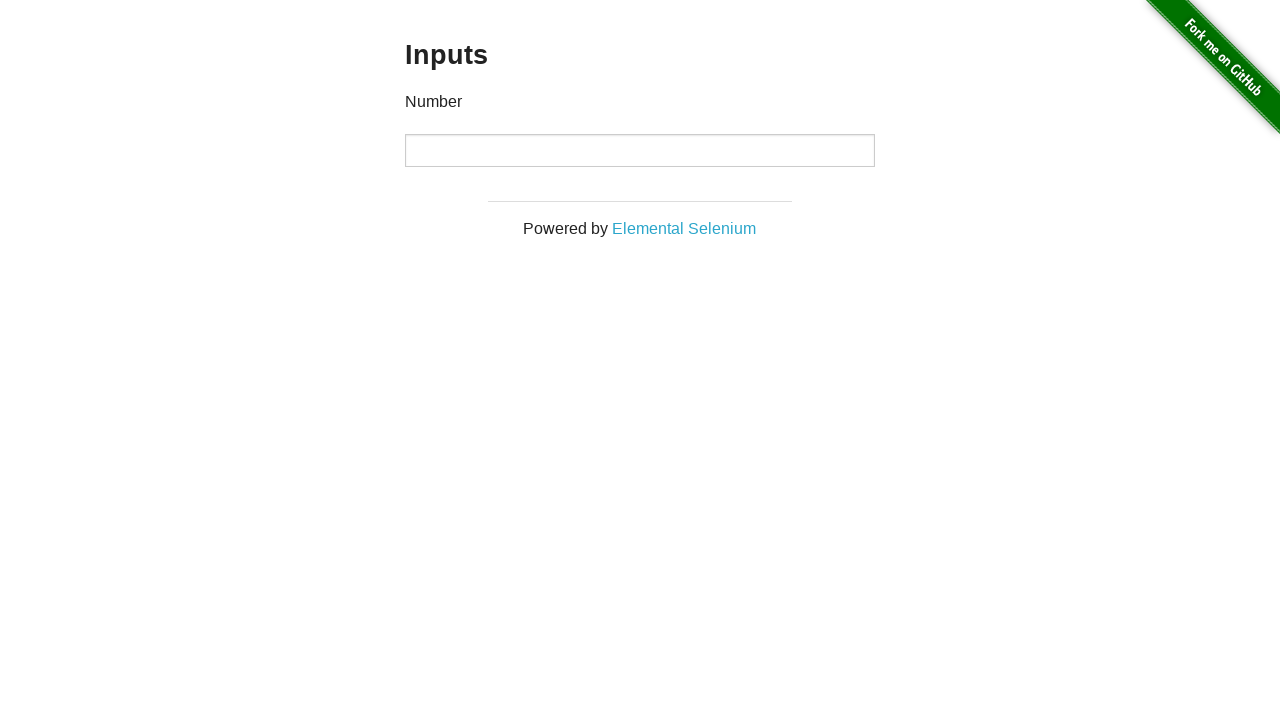

Filled input field with '12345' using setValue on input[type="number"]
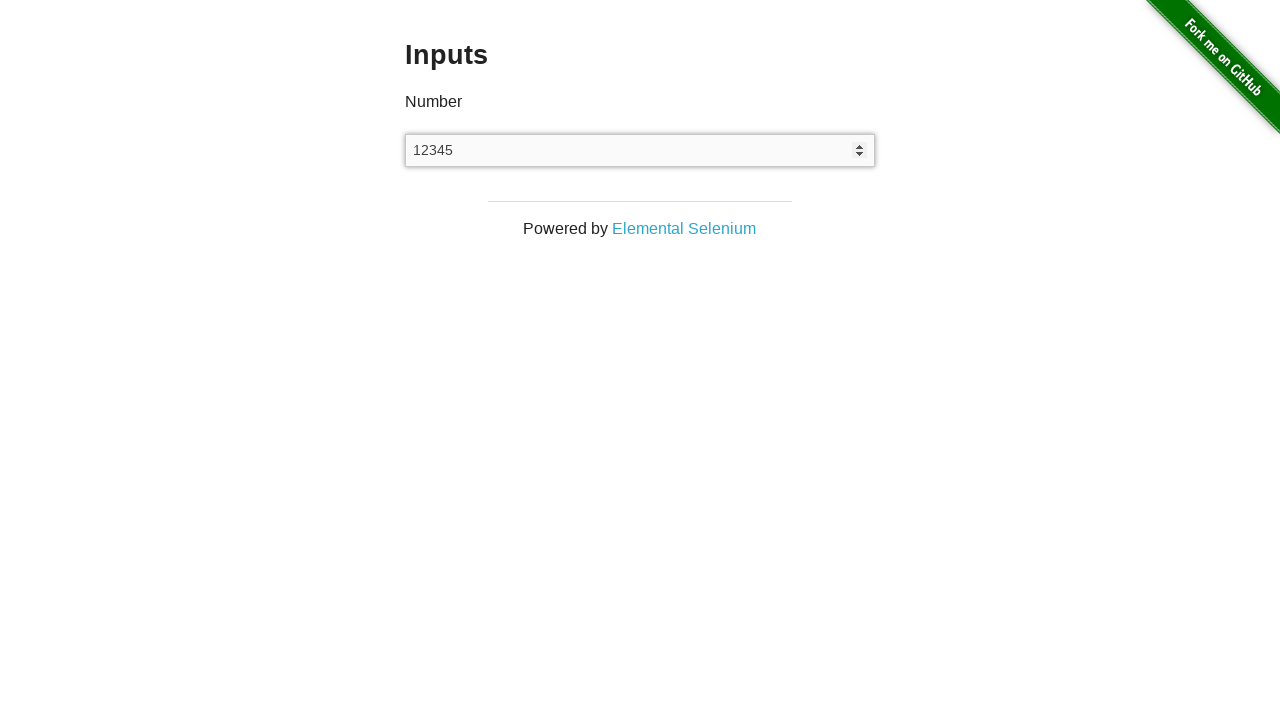

Cleared the input field on input[type="number"]
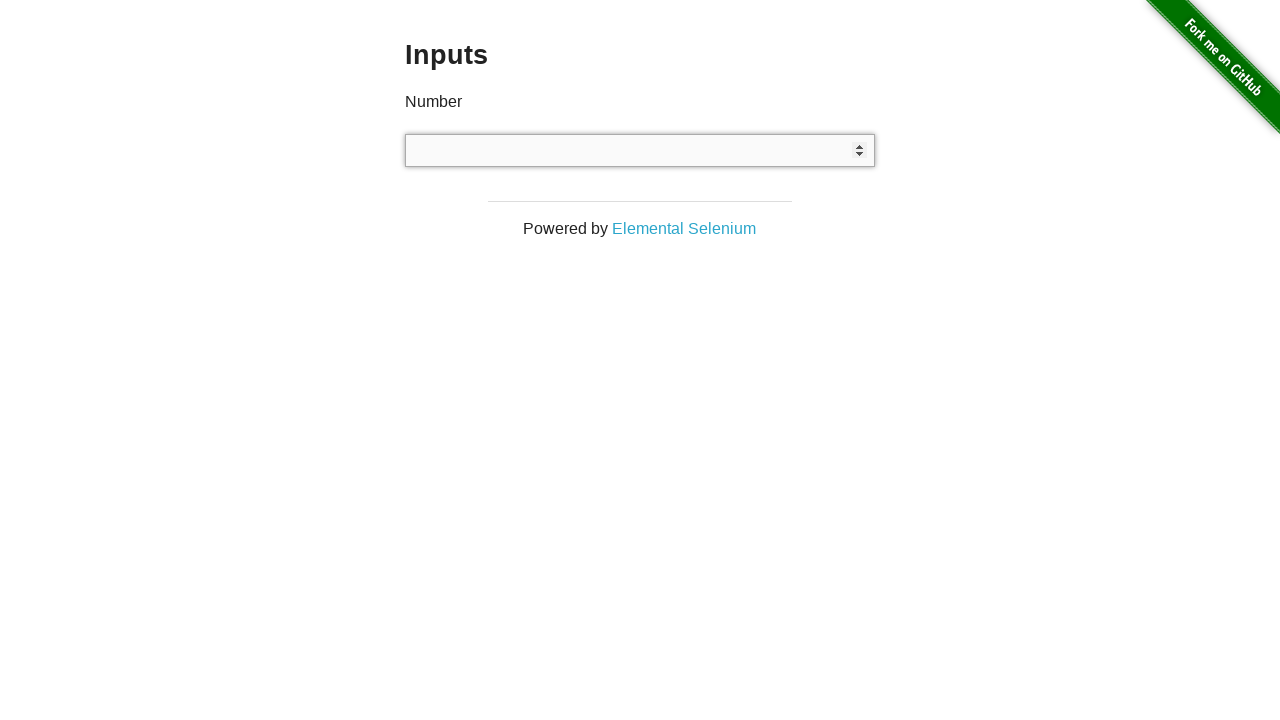

Clicked on the input field at (640, 150) on input[type="number"]
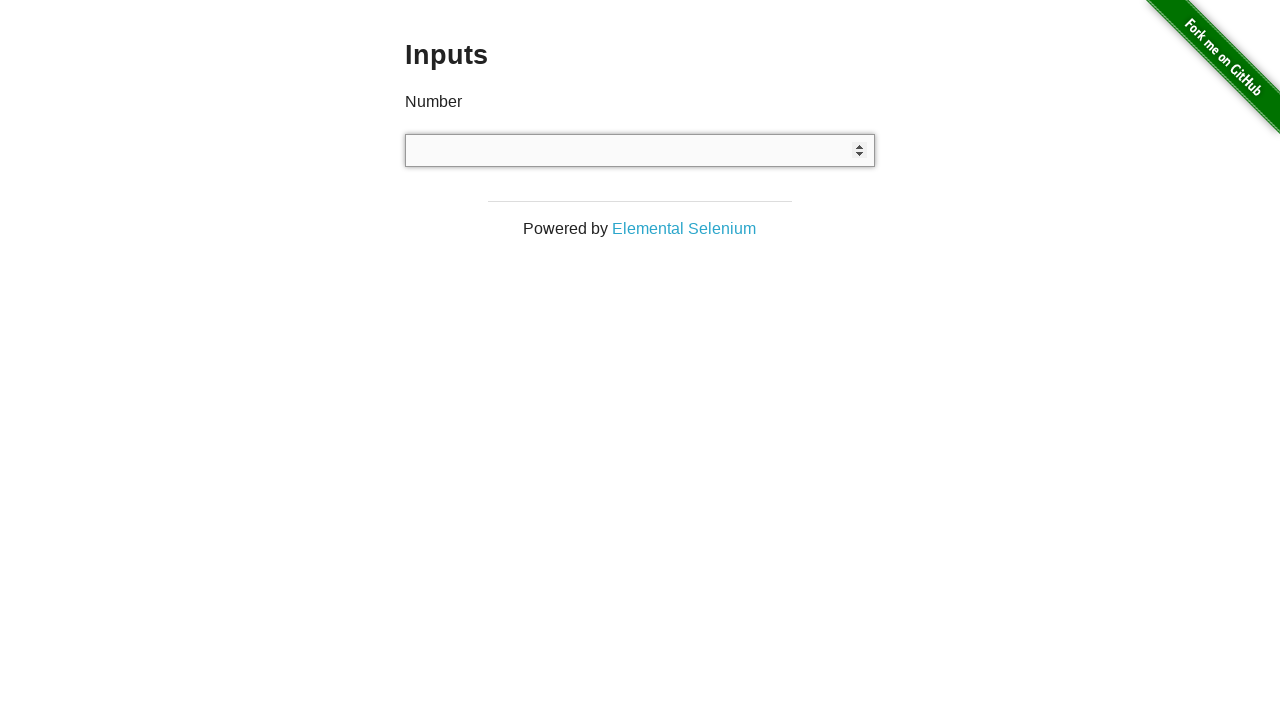

Typed character '6' via keyboard input
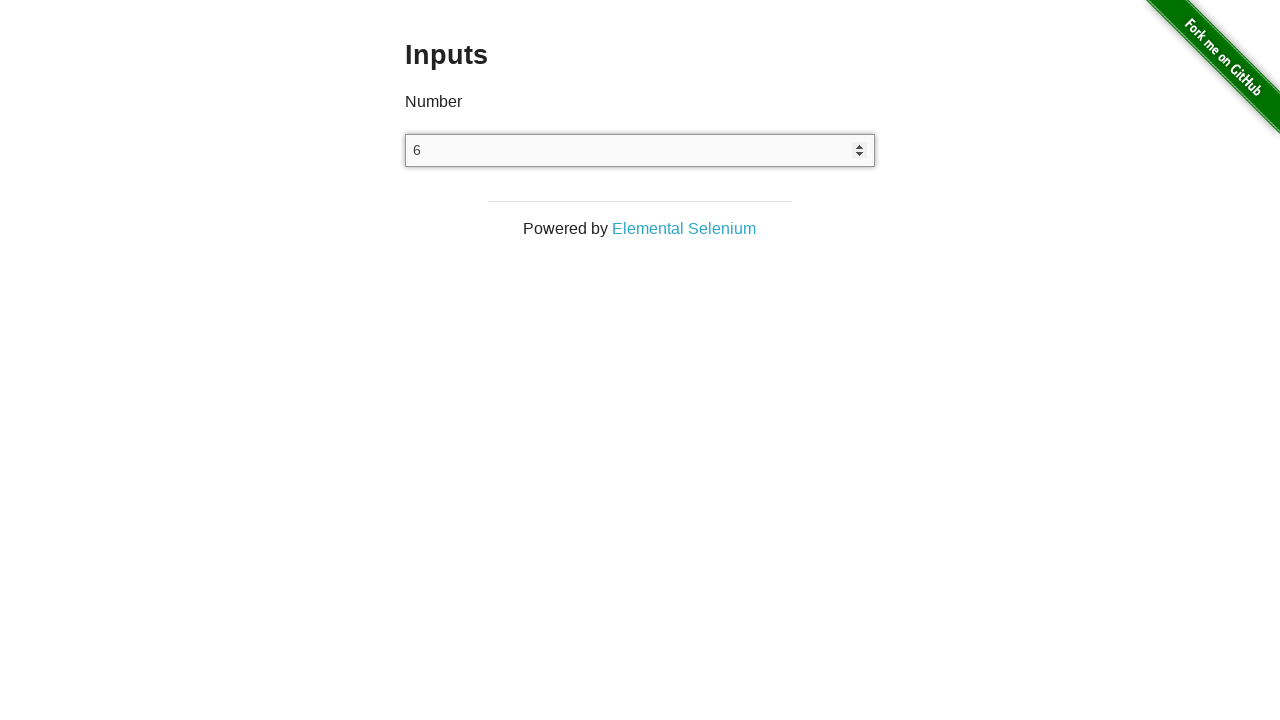

Waited 500ms after typing '6'
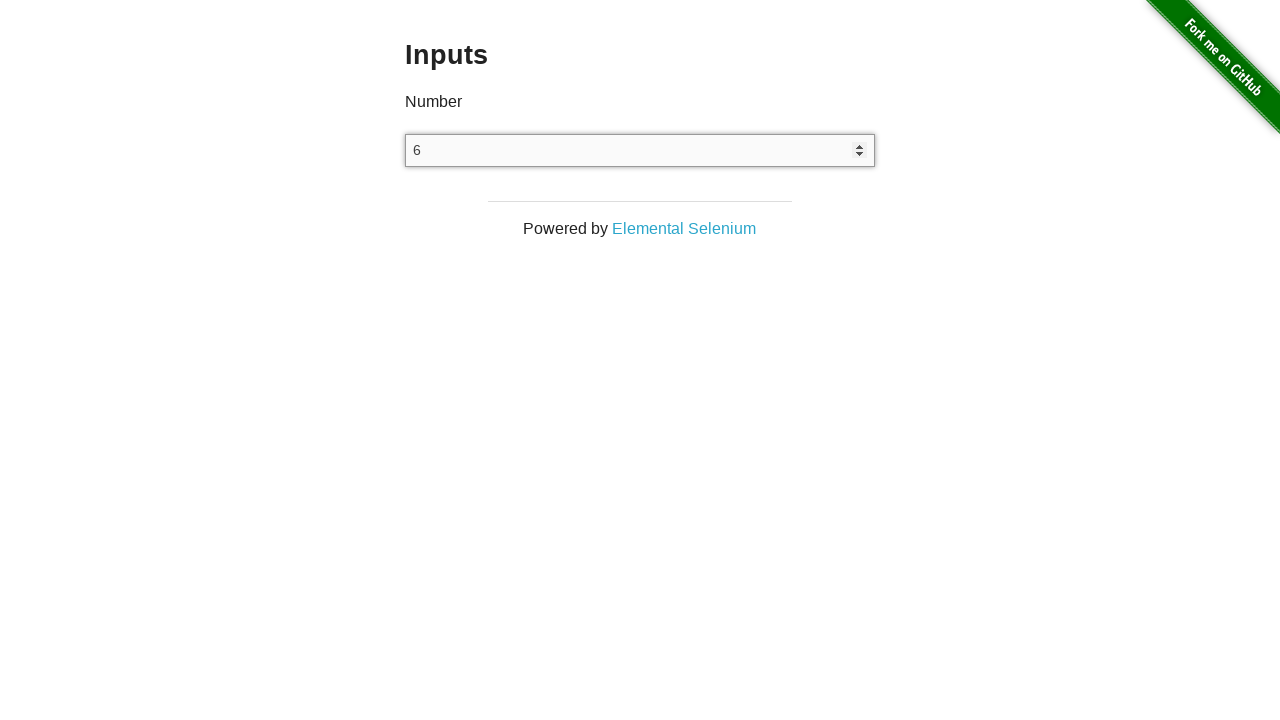

Typed character '7' via keyboard input
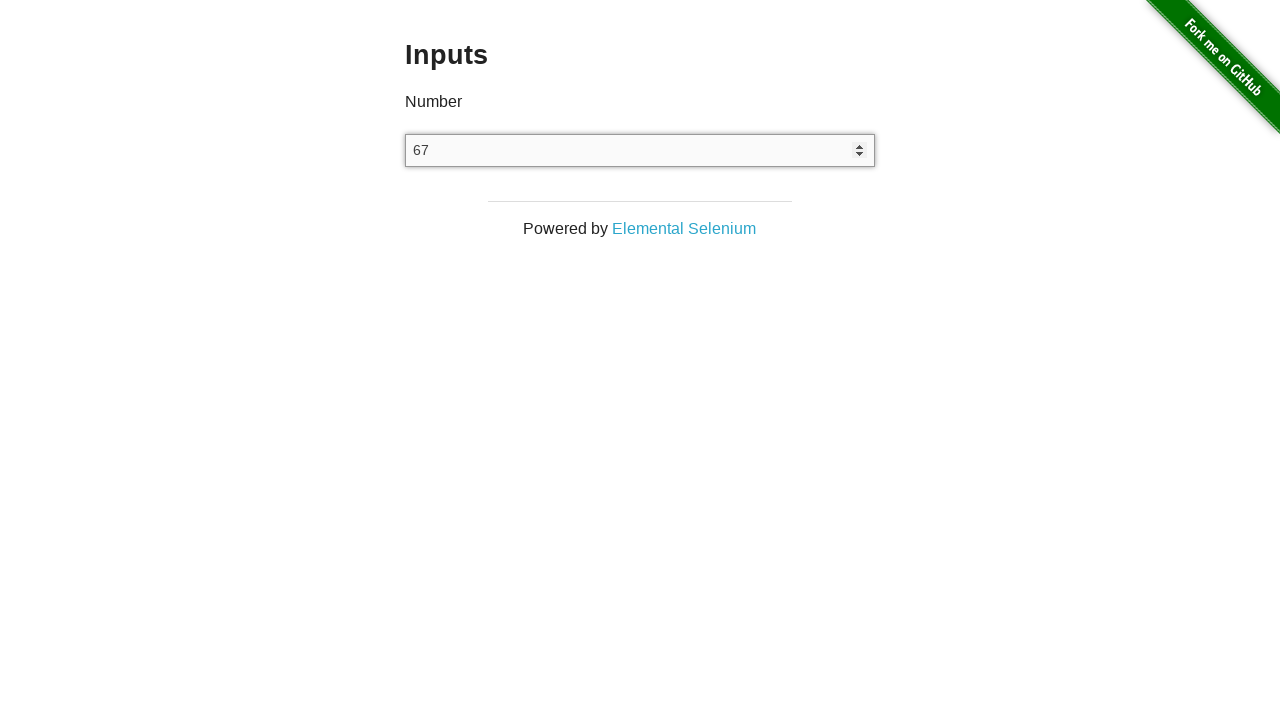

Waited 500ms after typing '7'
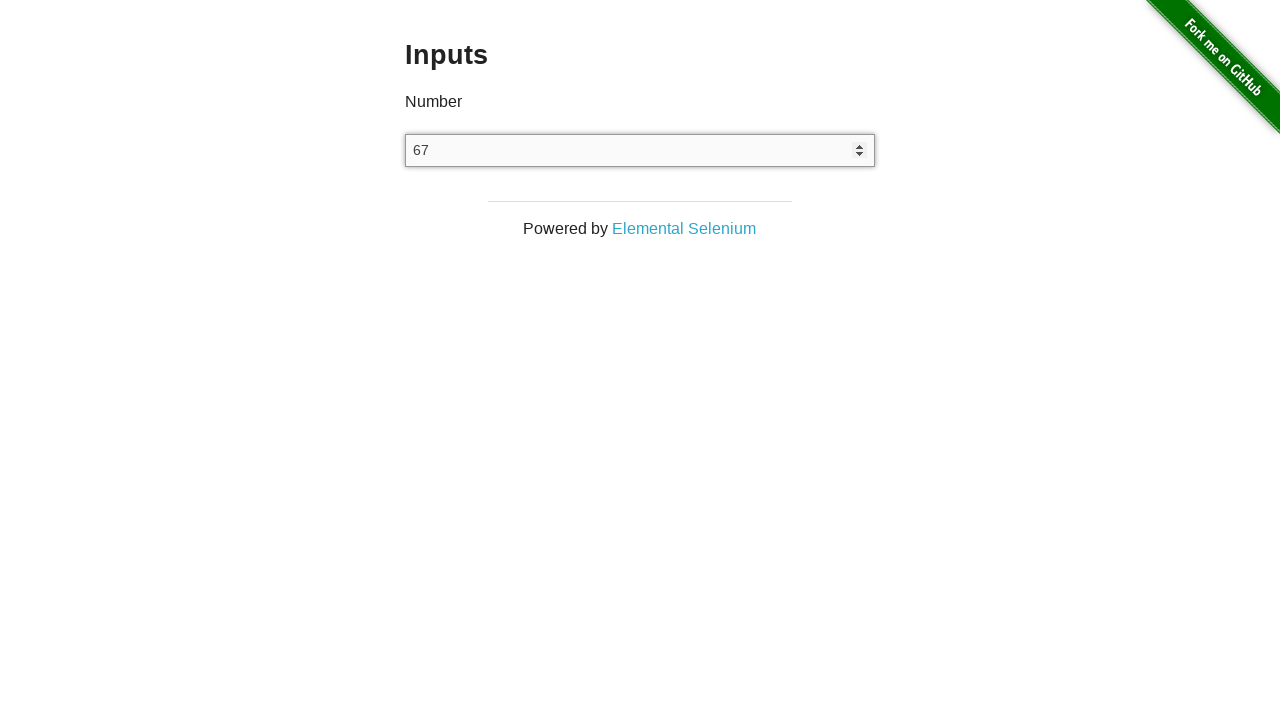

Typed character '8' via keyboard input
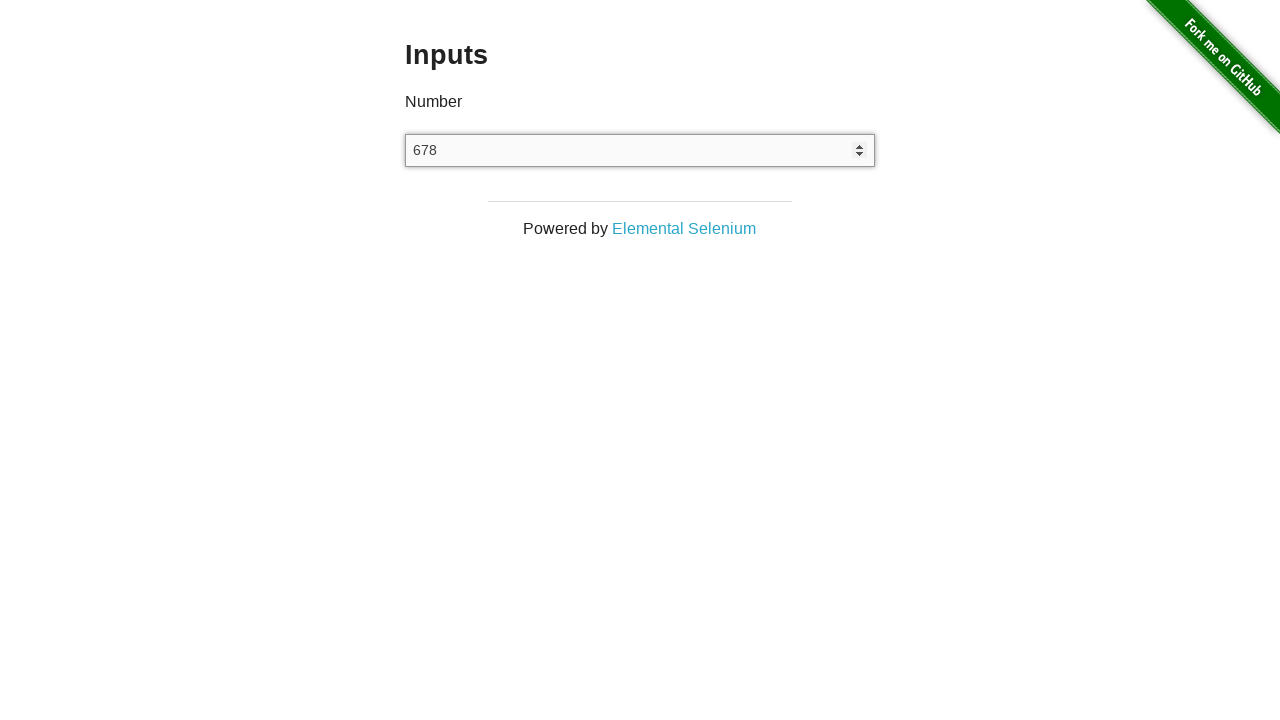

Waited 500ms after typing '8'
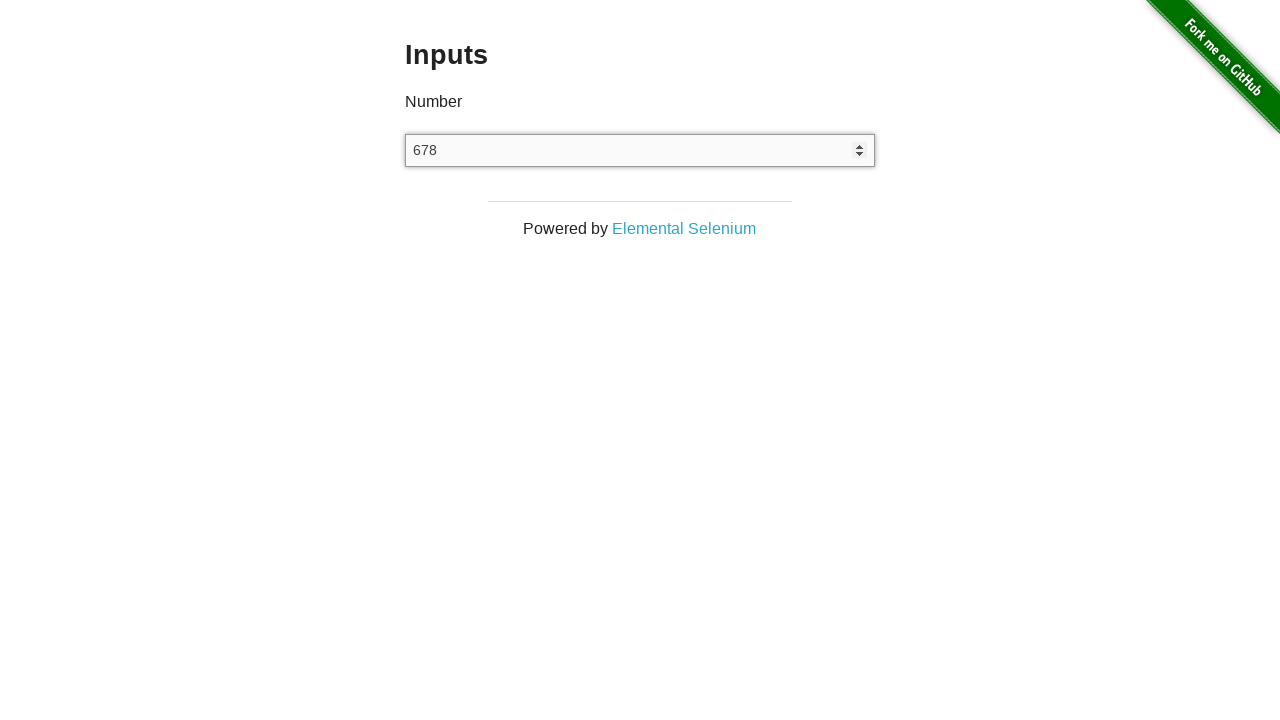

Typed character '9' via keyboard input
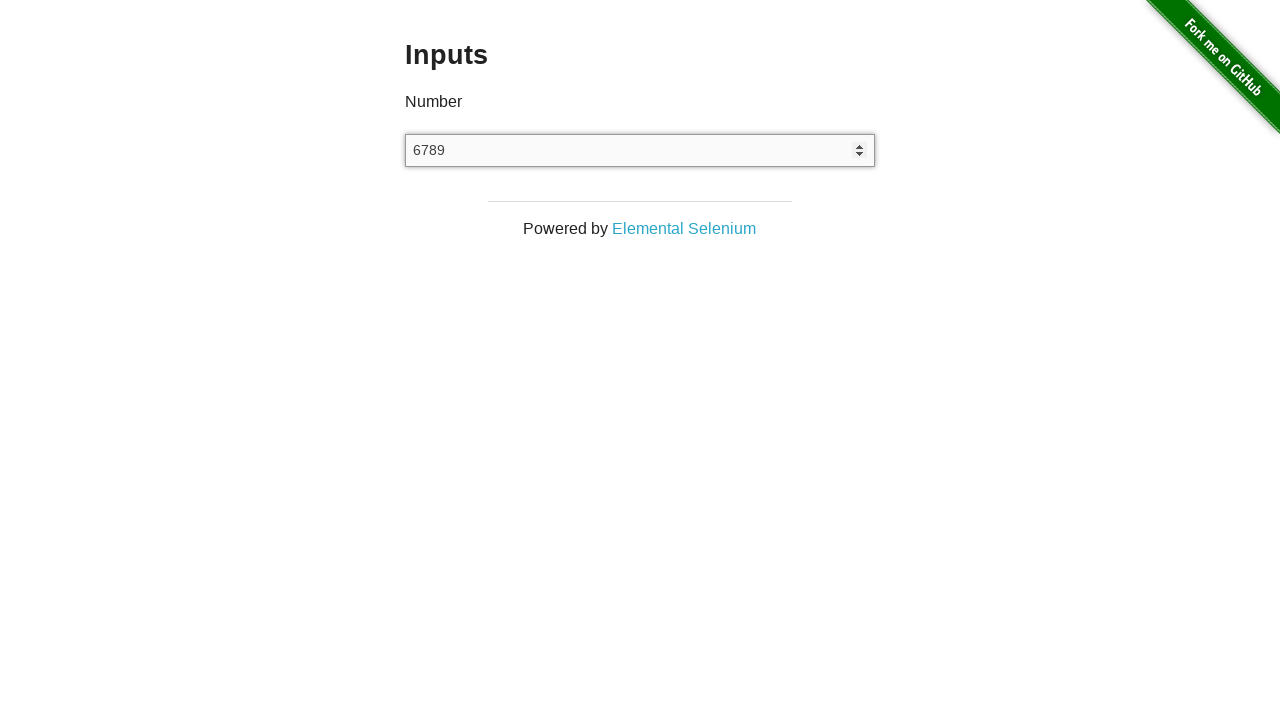

Waited 500ms after typing '9'
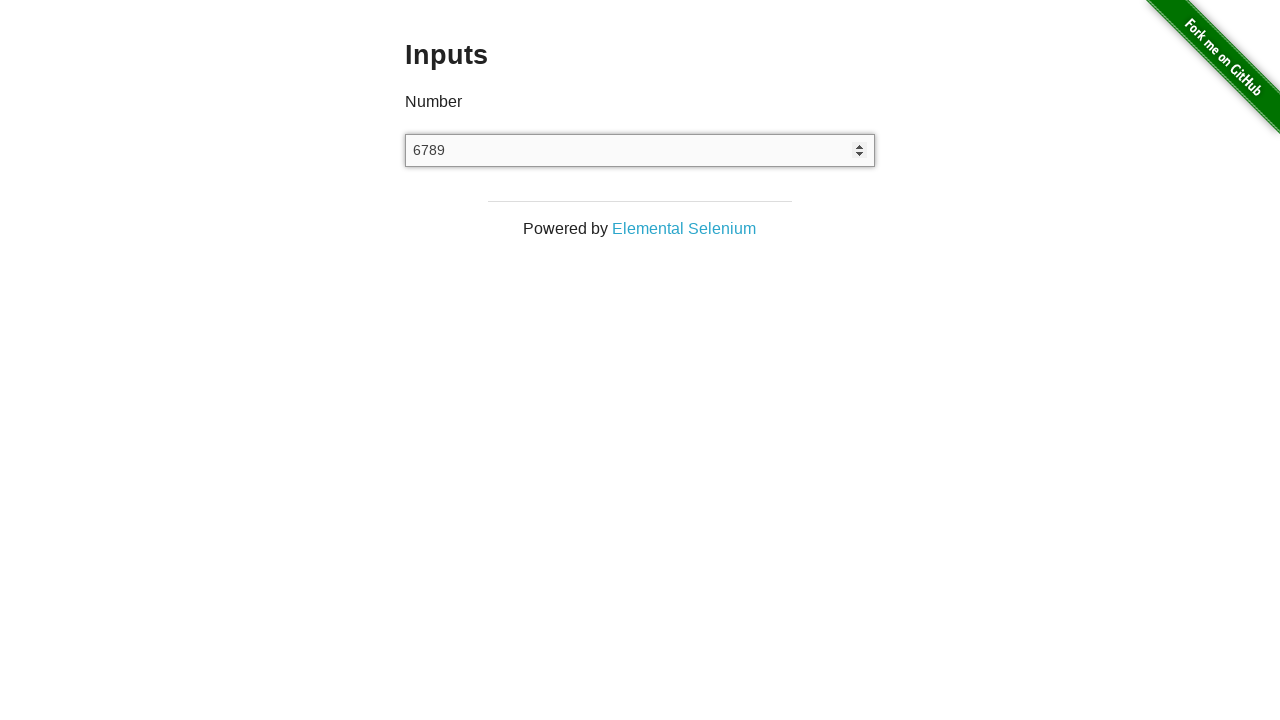

Typed character '0' via keyboard input
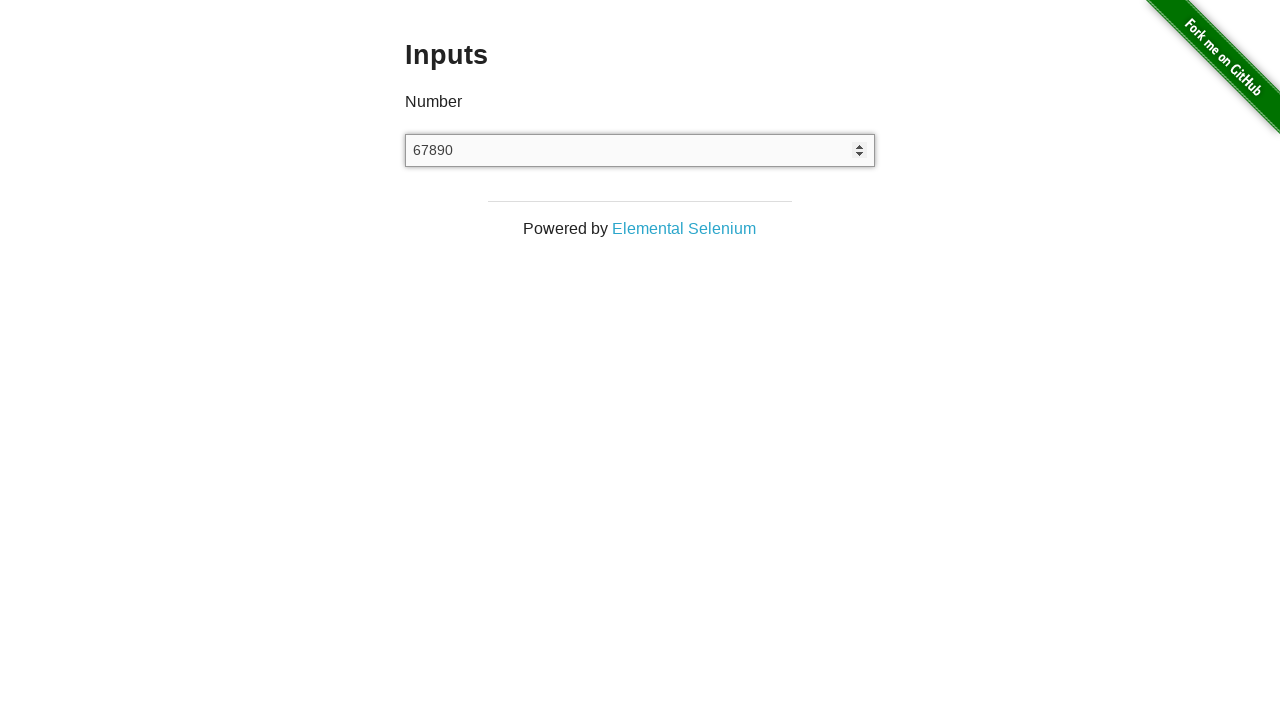

Waited 500ms after typing '0'
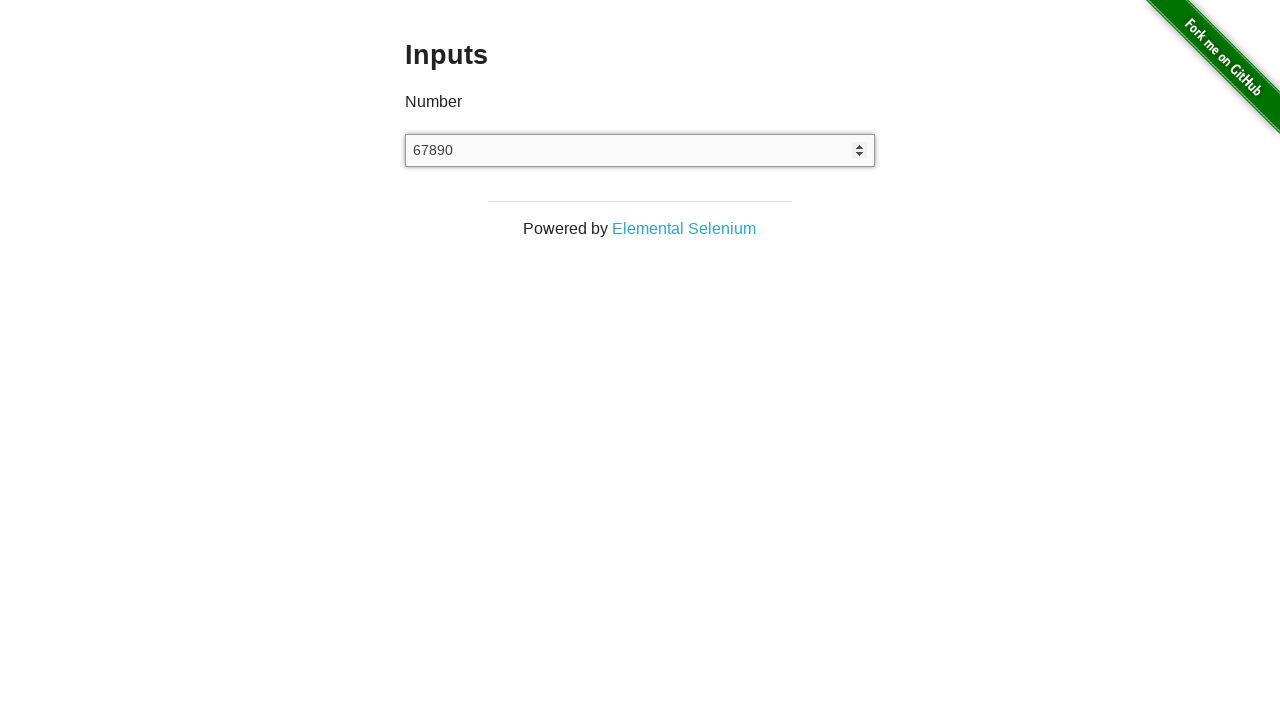

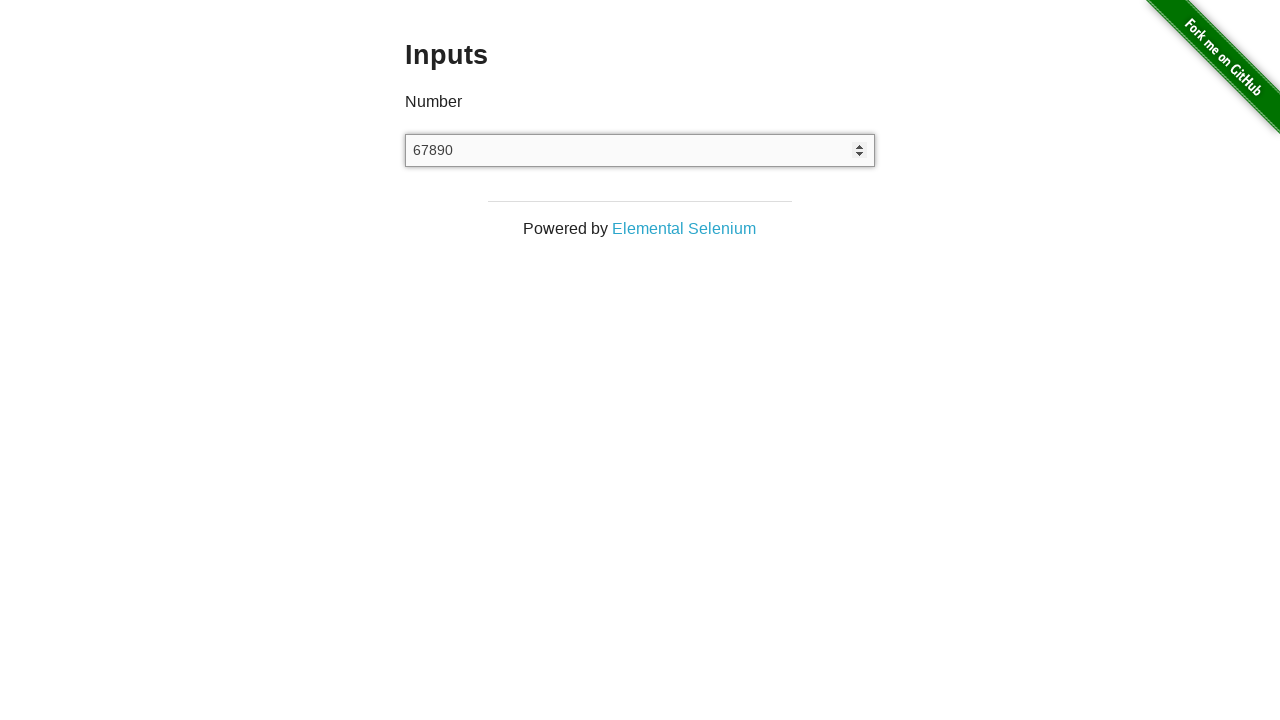